Tests tooltip functionality by hovering over an input field and verifying the tooltip text appears

Starting URL: https://jqueryui.com/resources/demos/tooltip/default.html

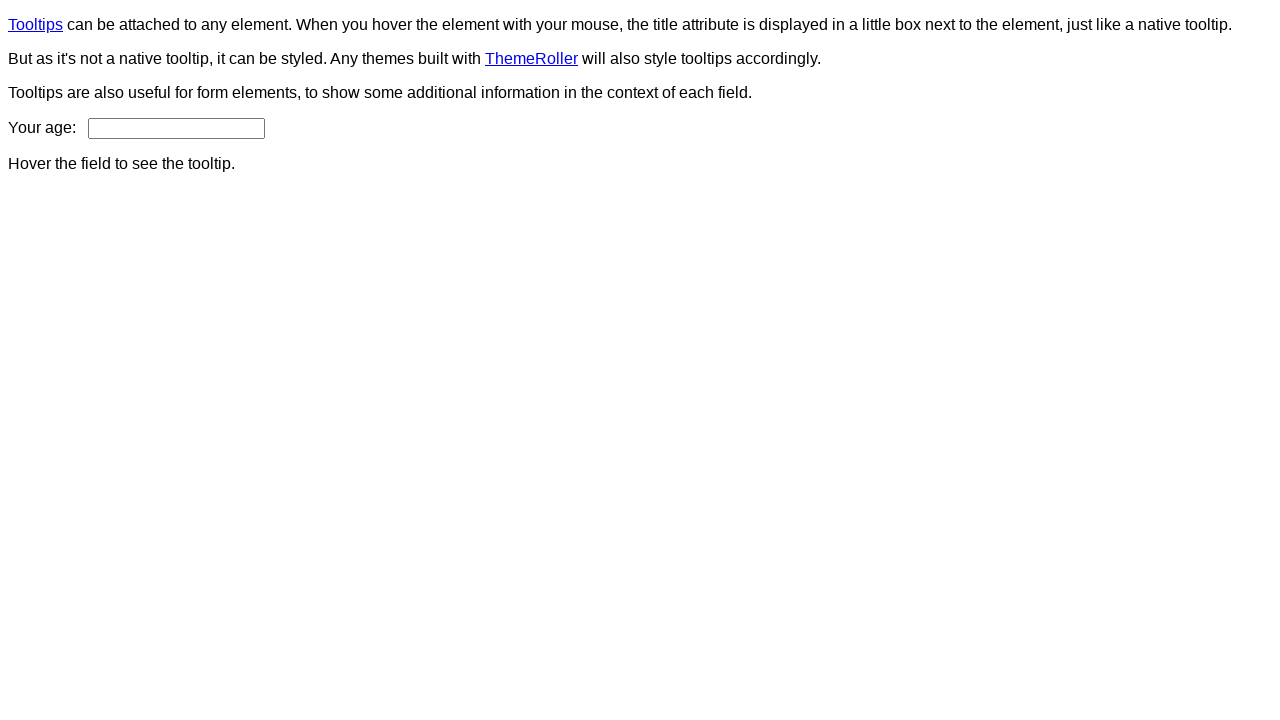

Hovered over age input field to trigger tooltip at (176, 128) on #age
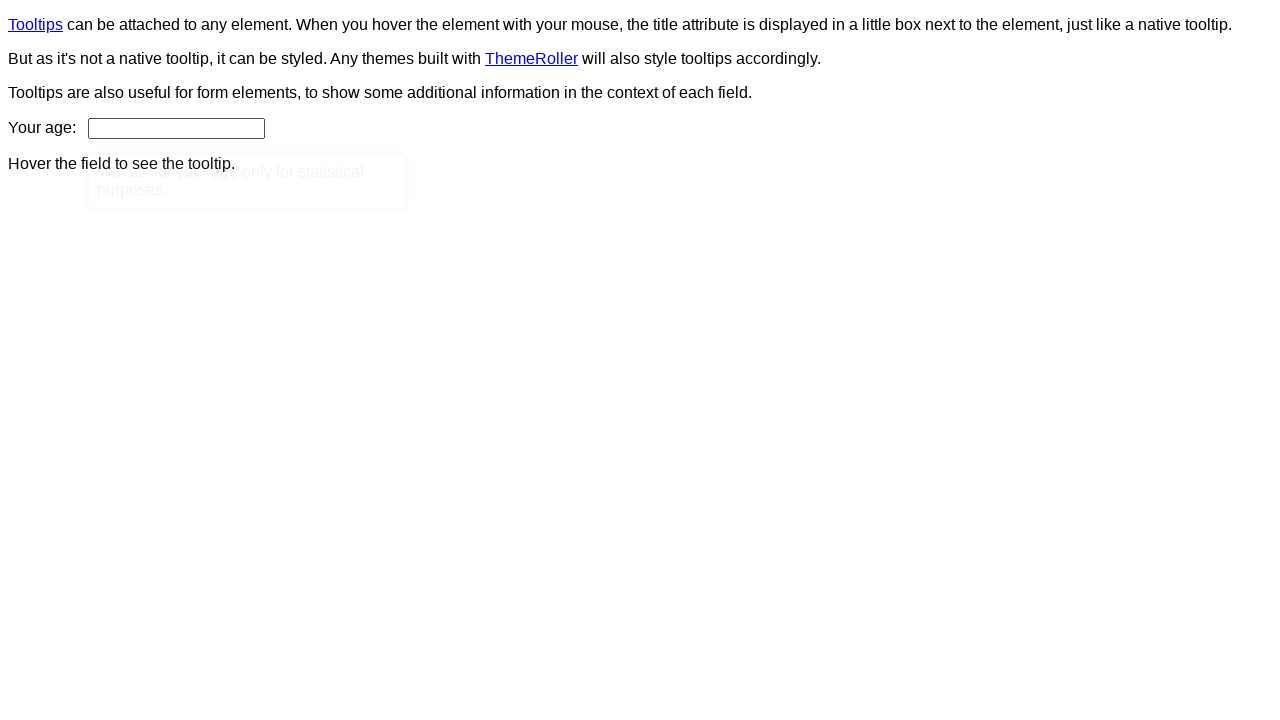

Tooltip content appeared on the page
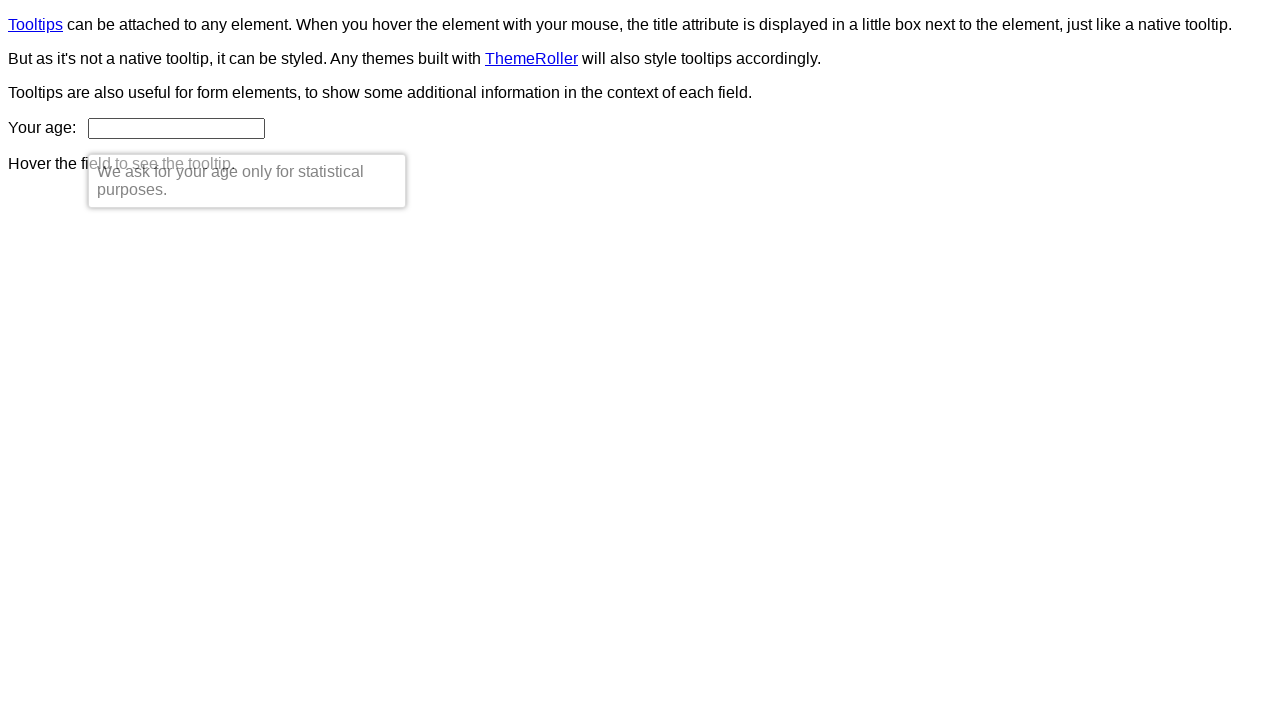

Retrieved tooltip text content
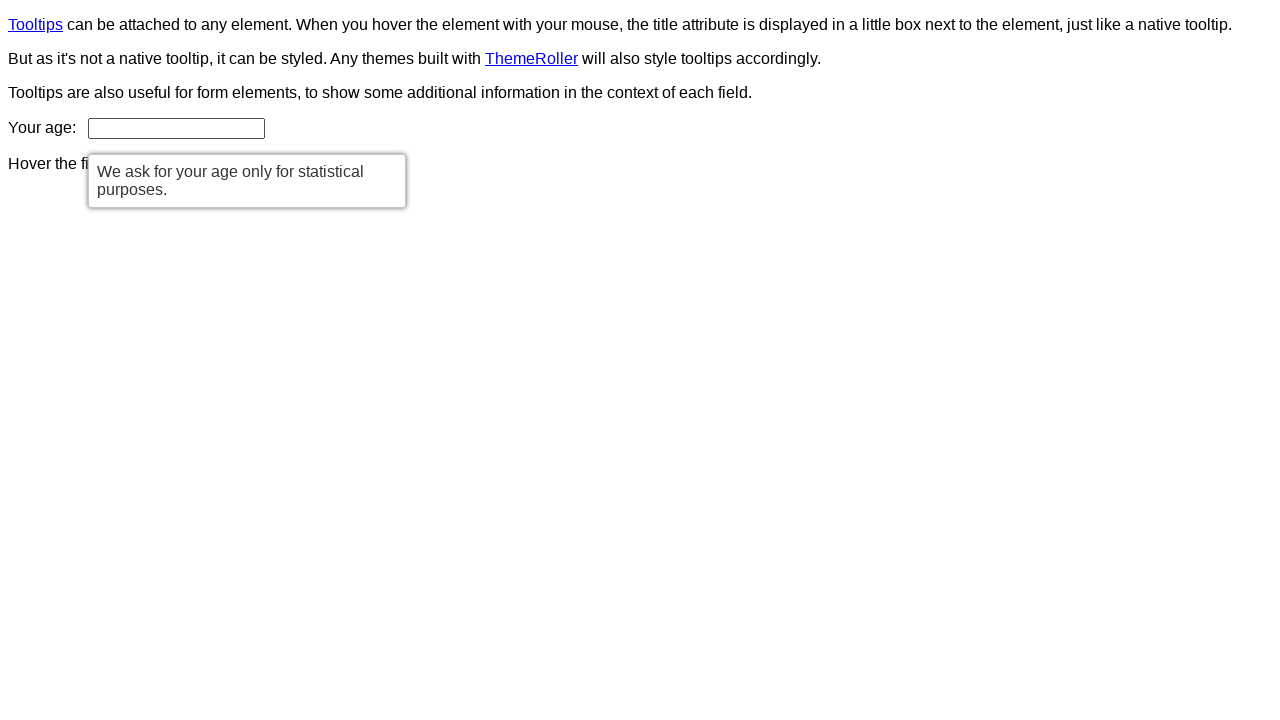

Verified tooltip text matches expected message: 'We ask for your age only for statistical purposes.'
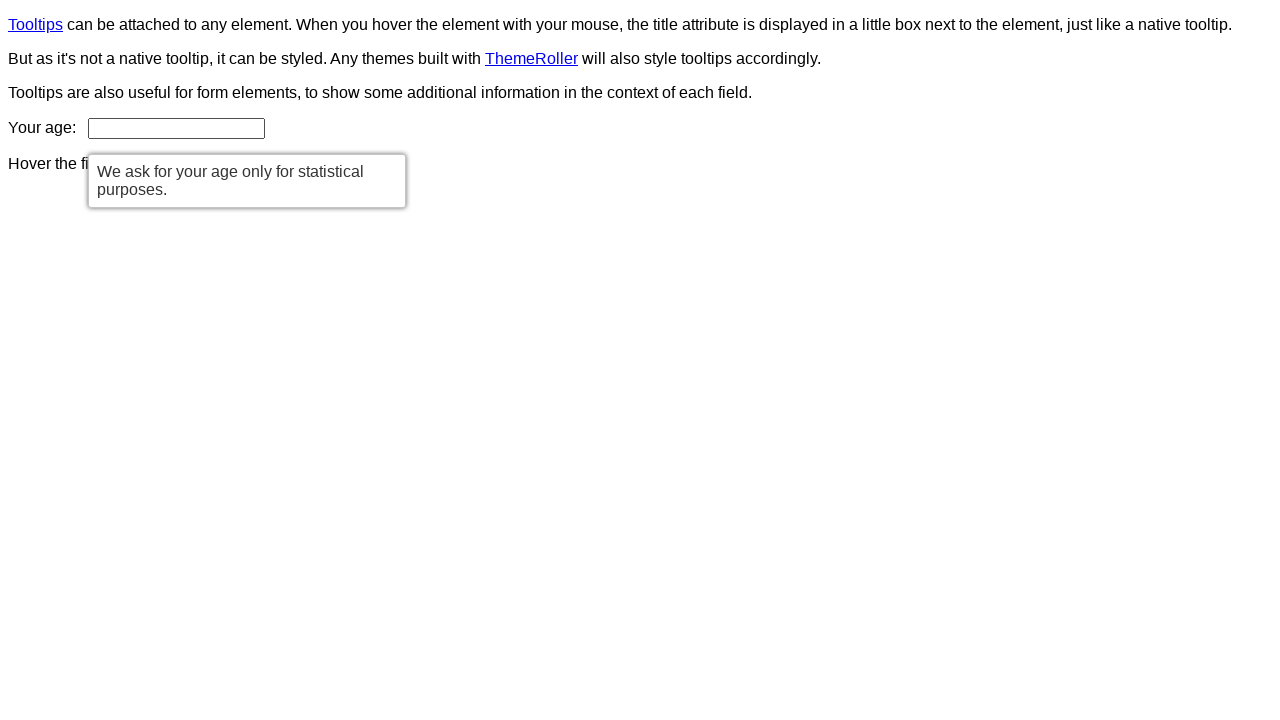

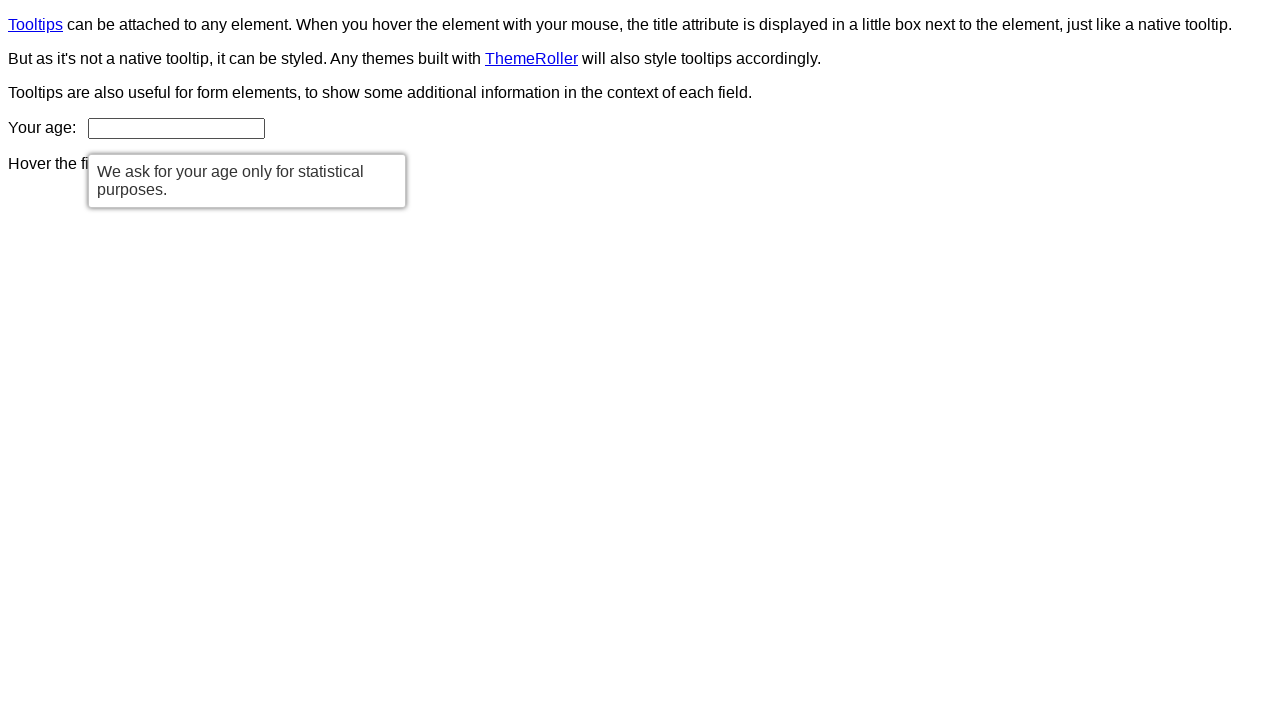